Verifies that hobby checkboxes are present in the hobbies section

Starting URL: https://demoqa.com/automation-practice-form/

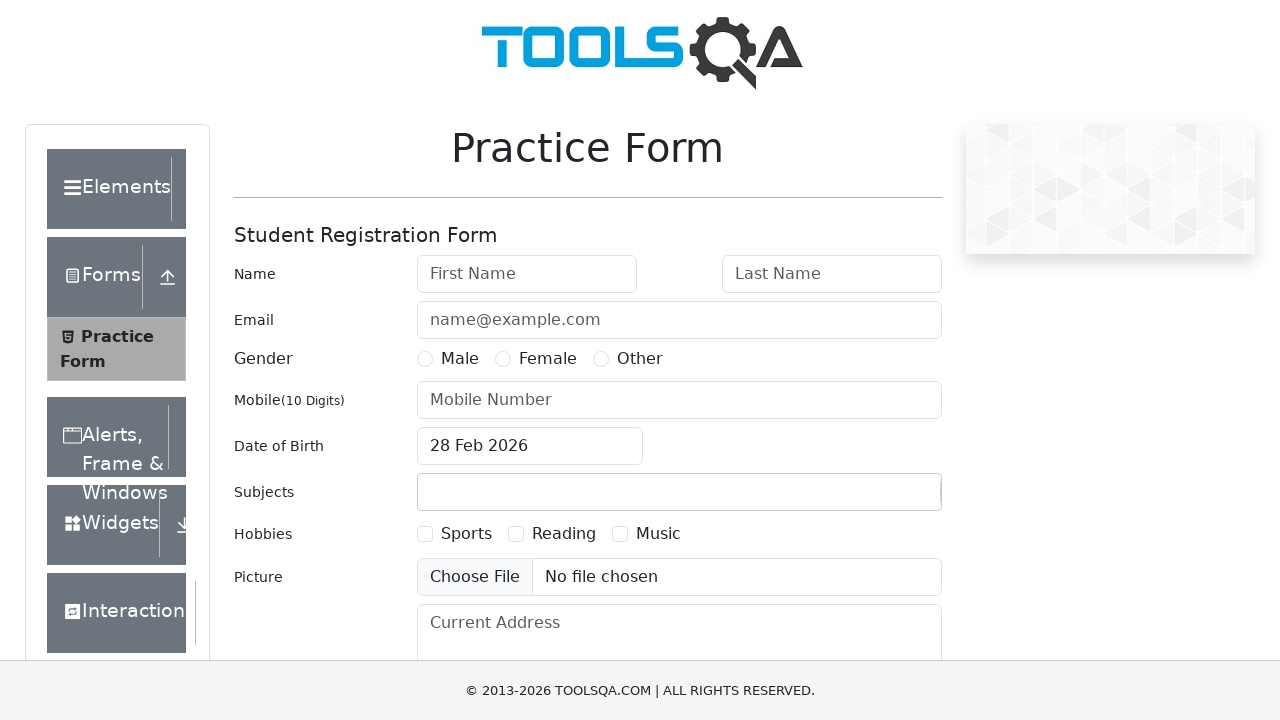

Waited for hobby checkboxes to load in hobbies section
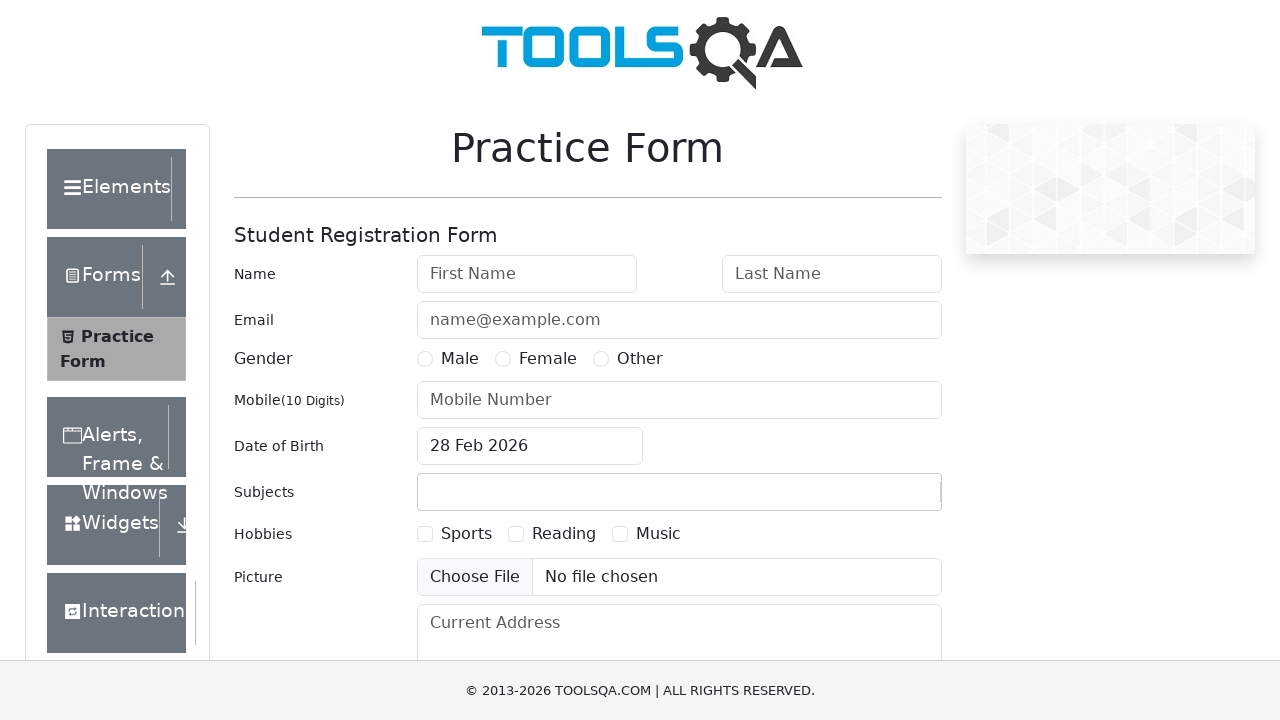

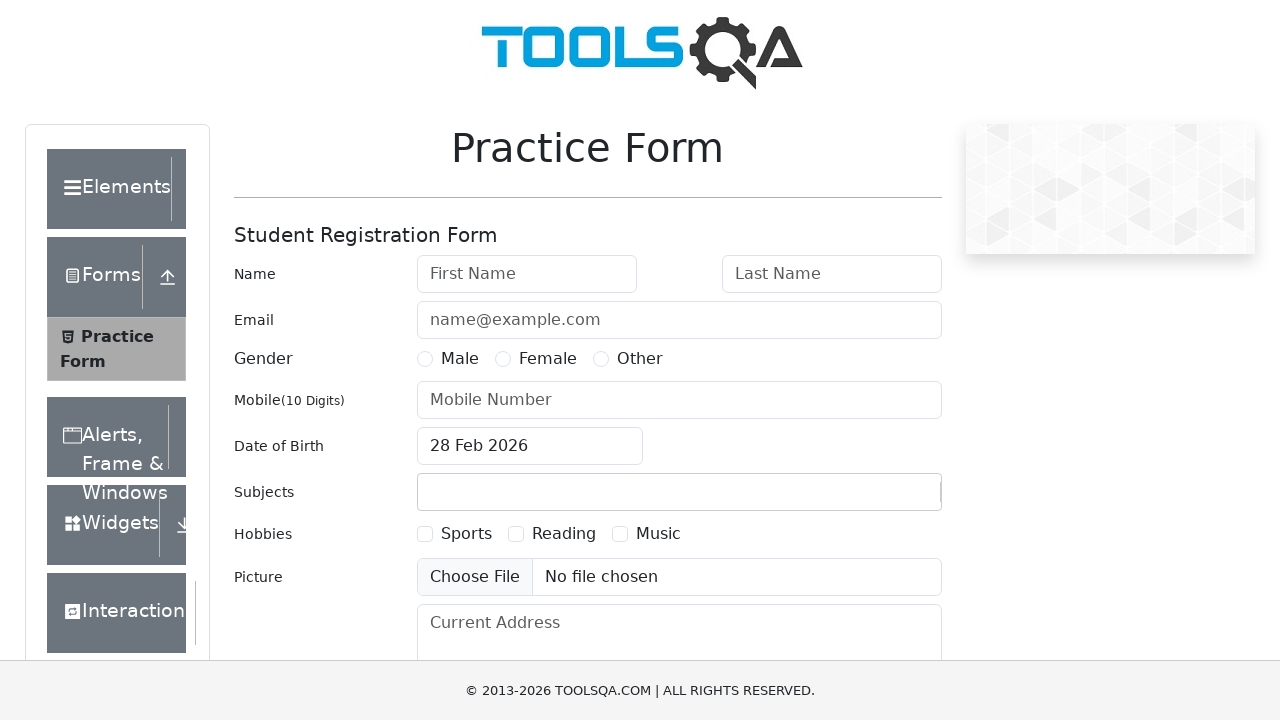